Navigates to a demo application page and scrolls to the bottom of the page

Starting URL: https://demoapps.qspiders.com/

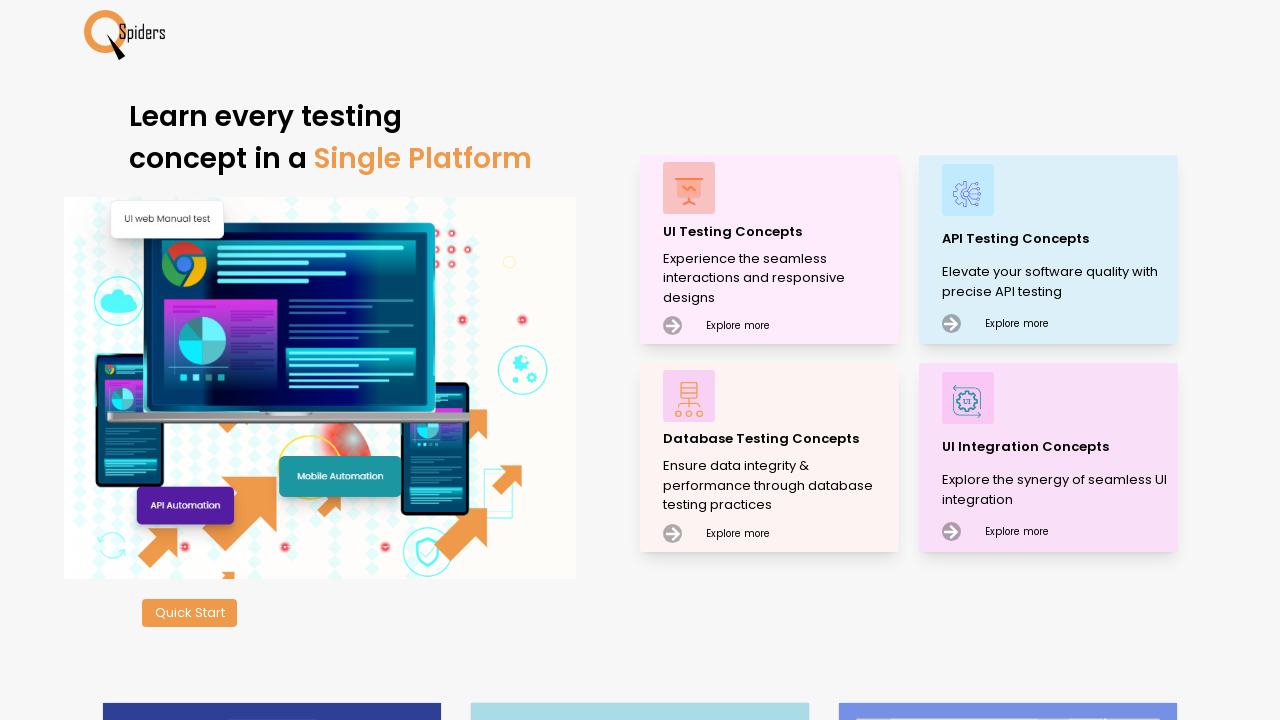

Navigated to demo application page at https://demoapps.qspiders.com/
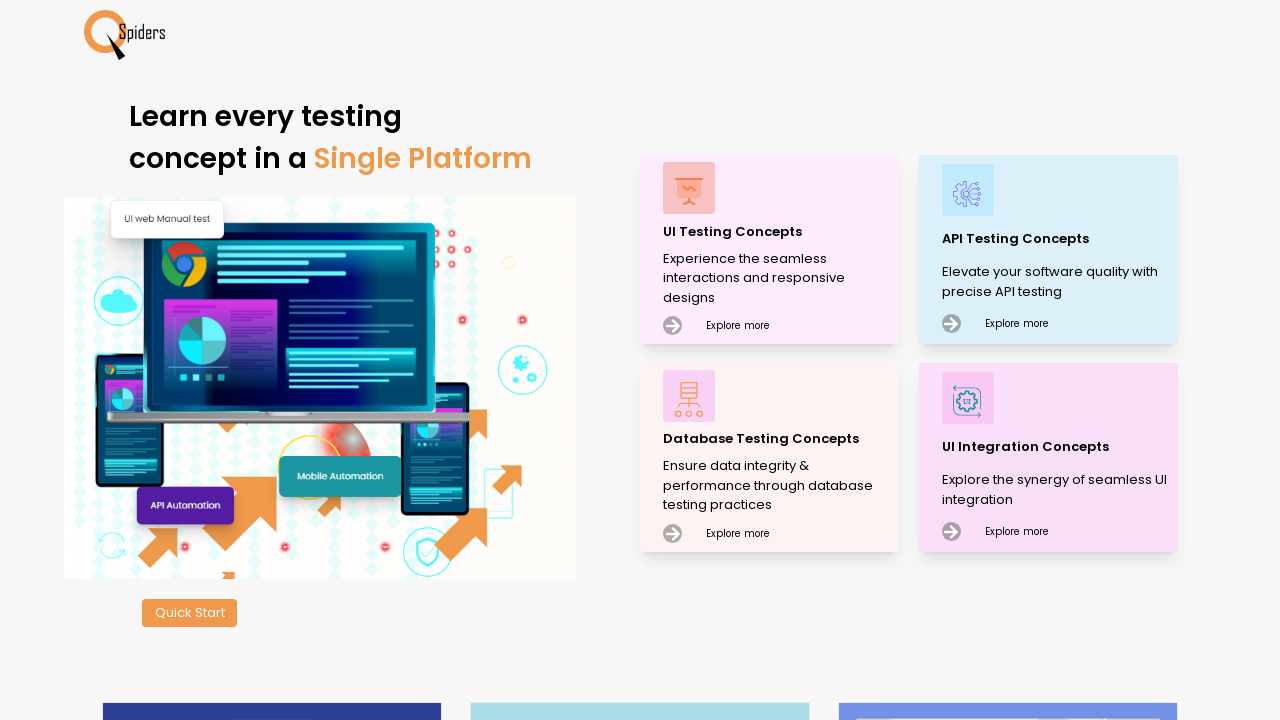

Scrolled to the bottom of the page
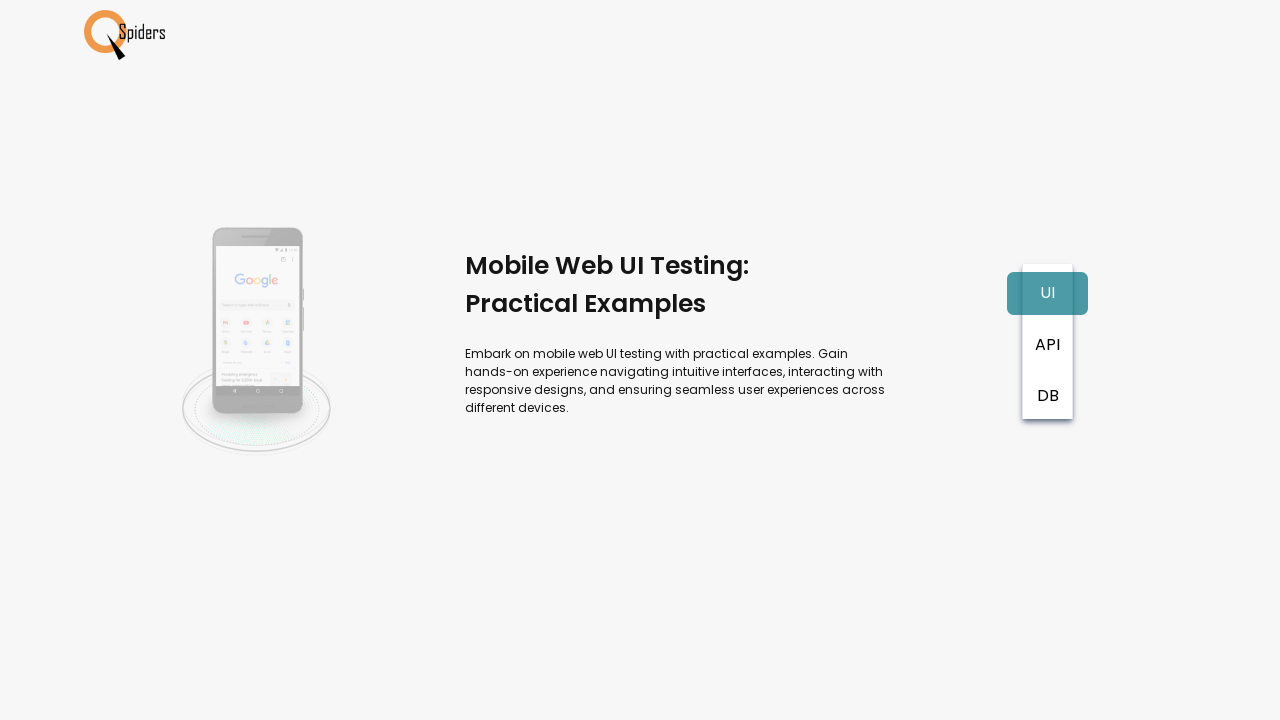

Waited 3 seconds for scroll animation to complete
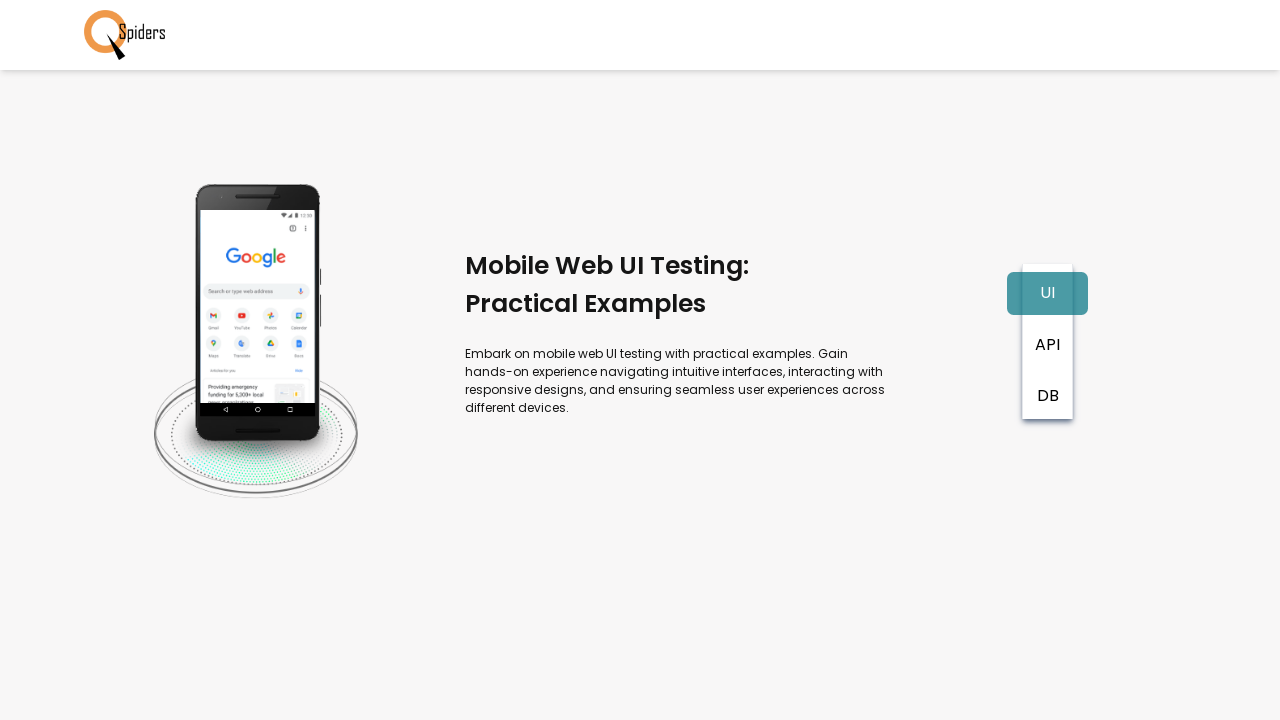

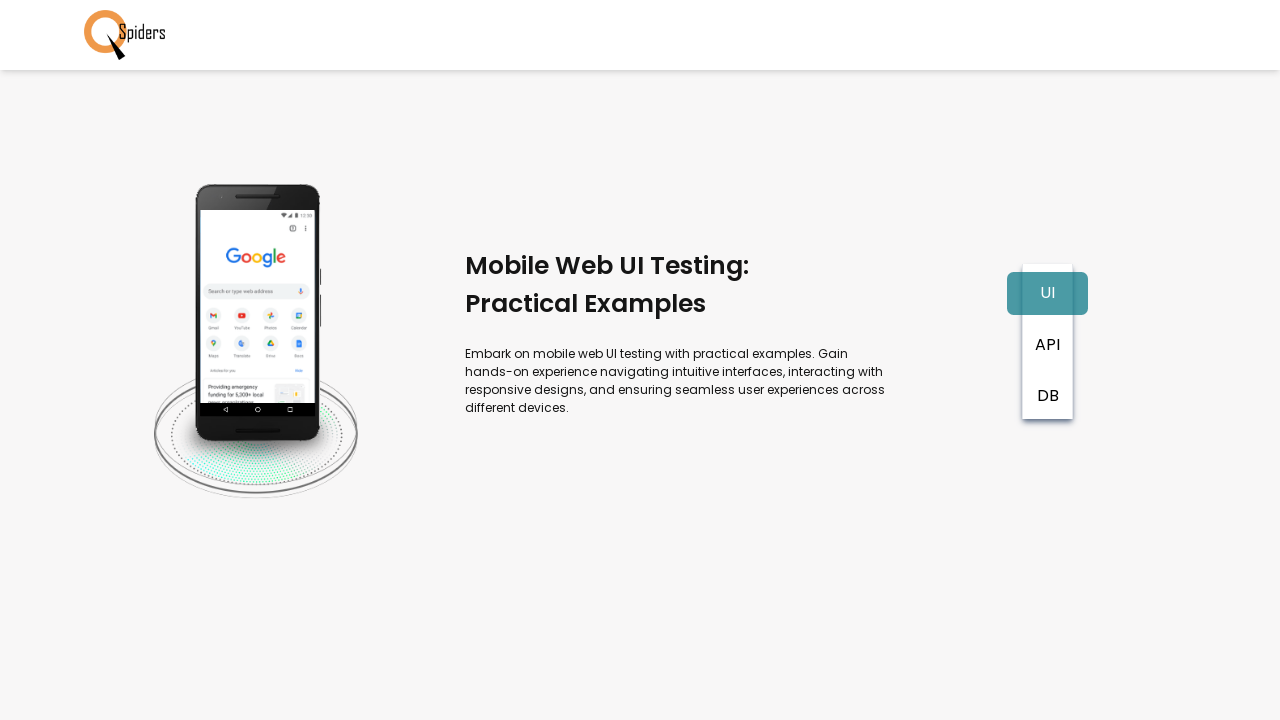